Tests that todo data persists after page reload, including completed state

Starting URL: https://demo.playwright.dev/todomvc

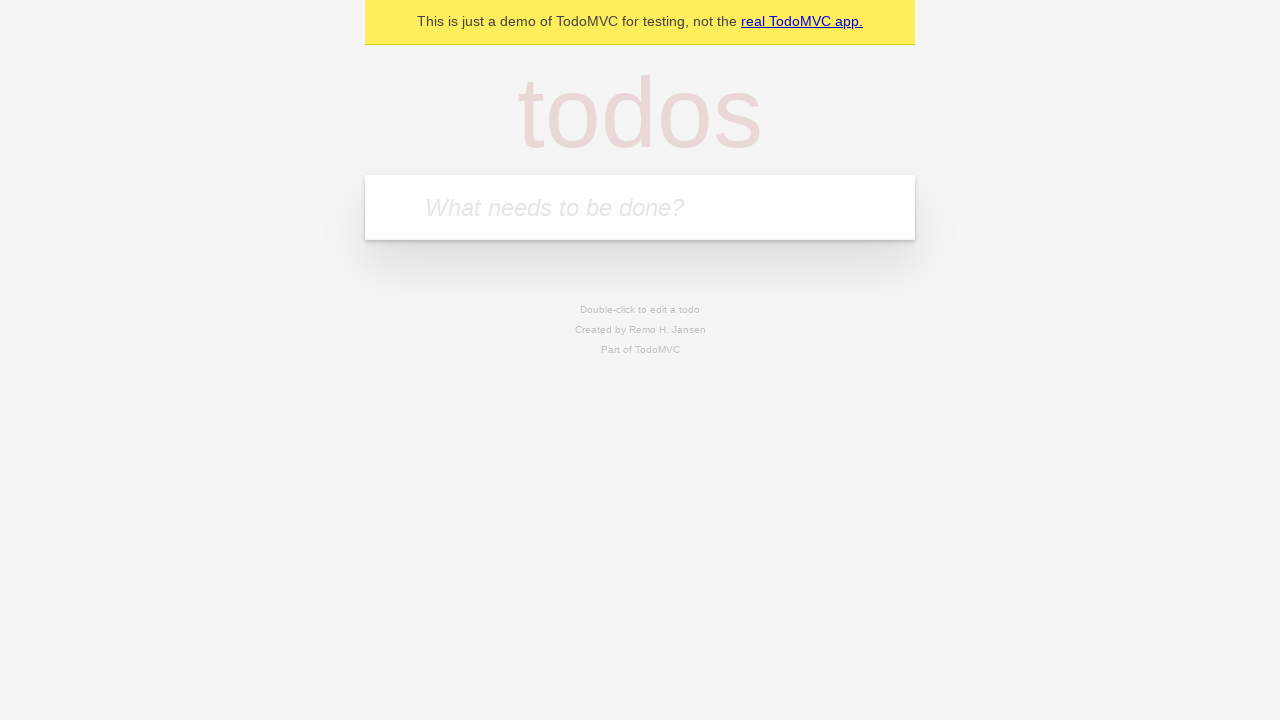

Filled todo input with 'buy some cheese' on internal:attr=[placeholder="What needs to be done?"i]
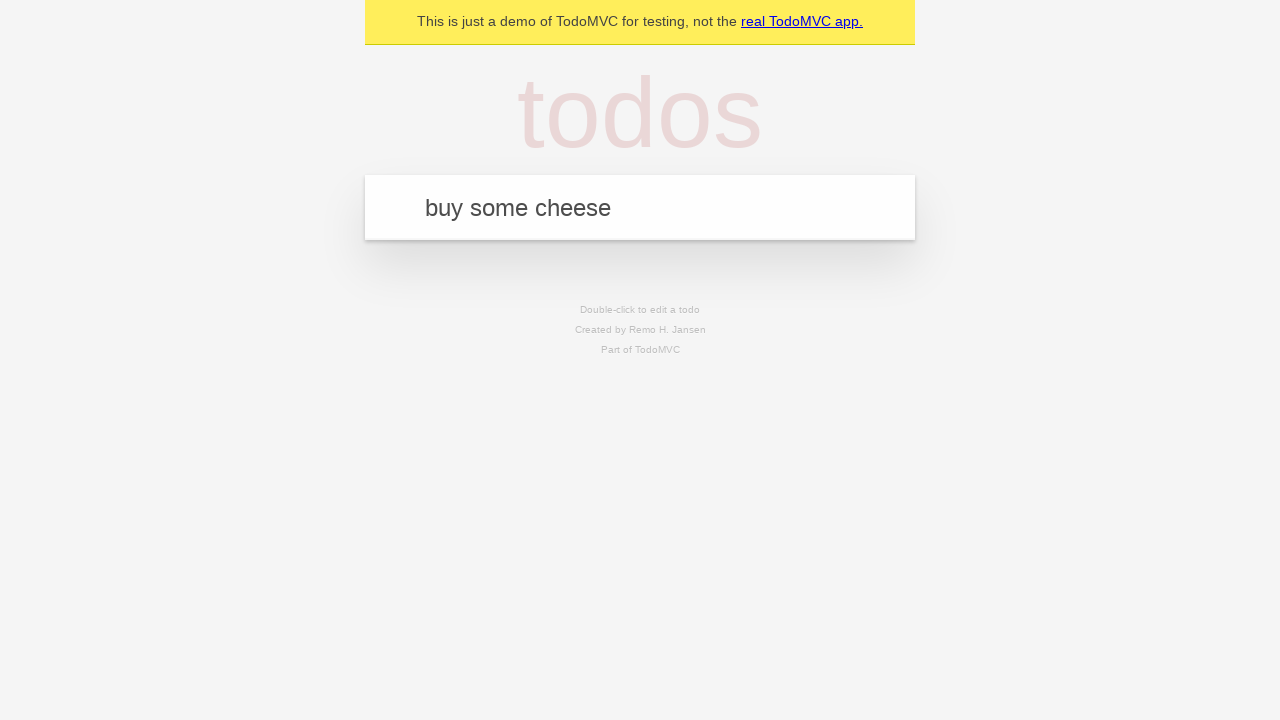

Pressed Enter to create todo 'buy some cheese' on internal:attr=[placeholder="What needs to be done?"i]
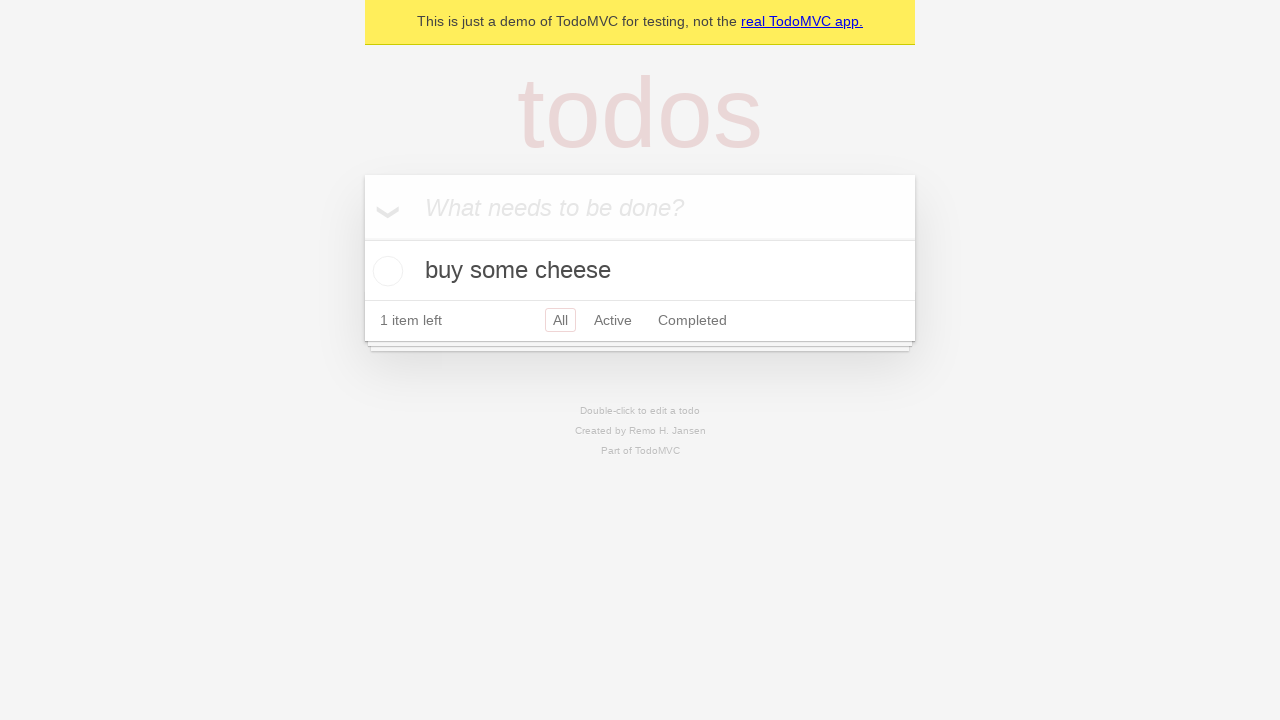

Filled todo input with 'feed the cat' on internal:attr=[placeholder="What needs to be done?"i]
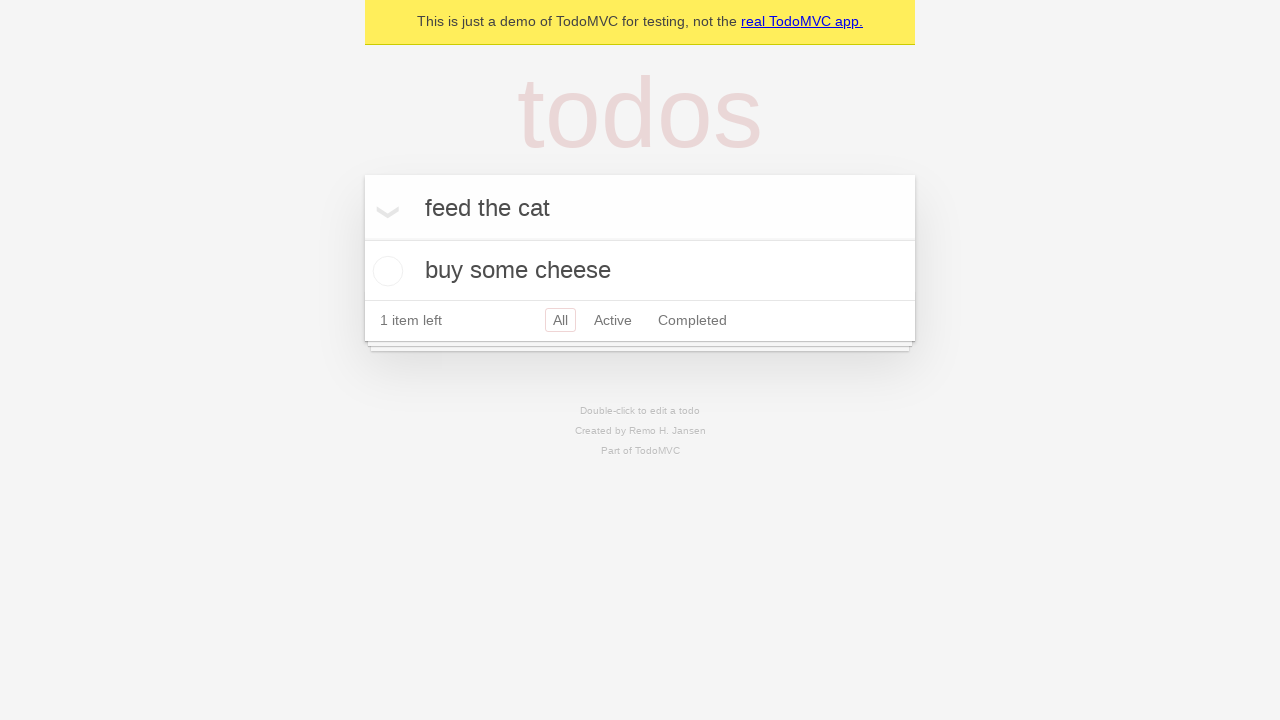

Pressed Enter to create todo 'feed the cat' on internal:attr=[placeholder="What needs to be done?"i]
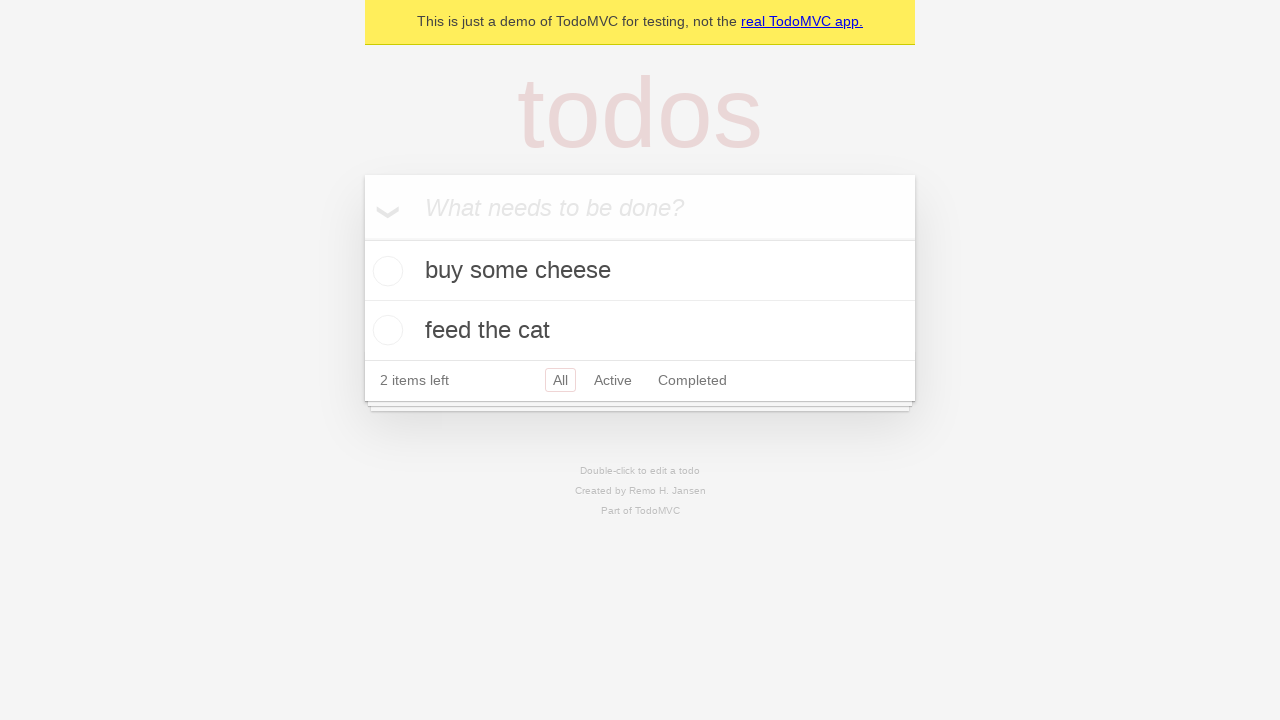

Waited for second todo item to load
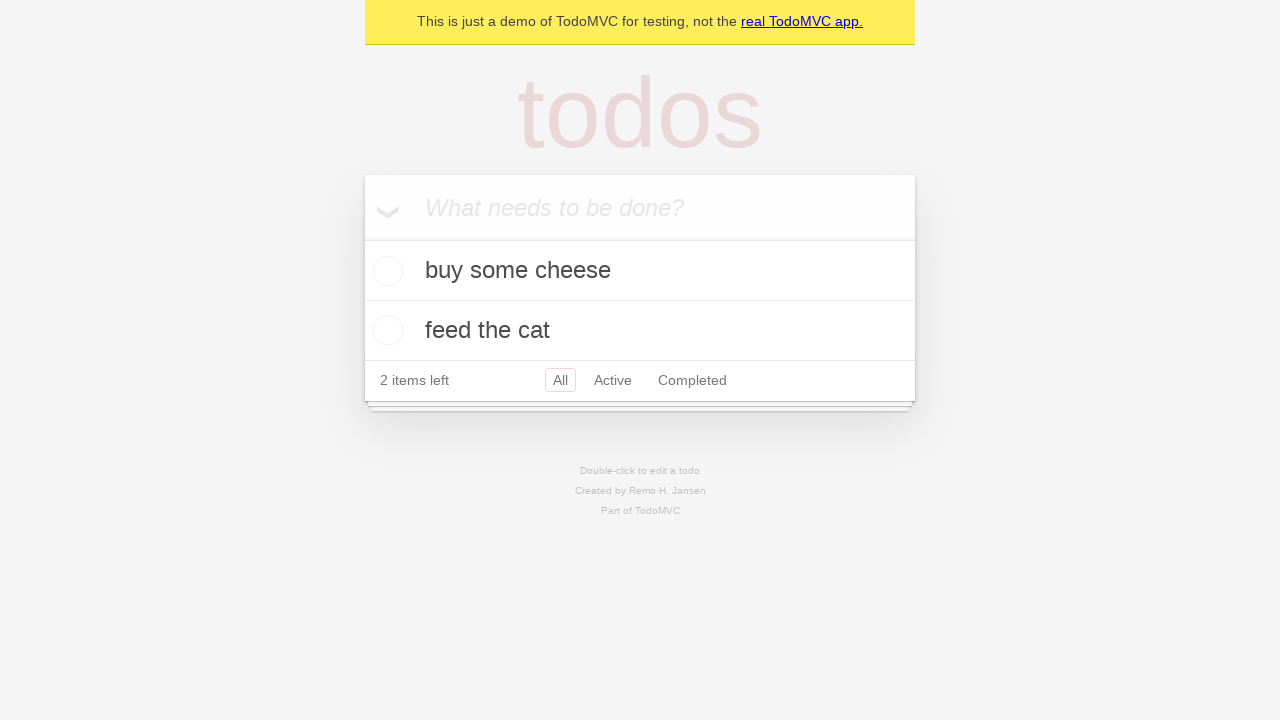

Checked the first todo item at (385, 271) on [data-testid='todo-item'] >> nth=0 >> internal:role=checkbox
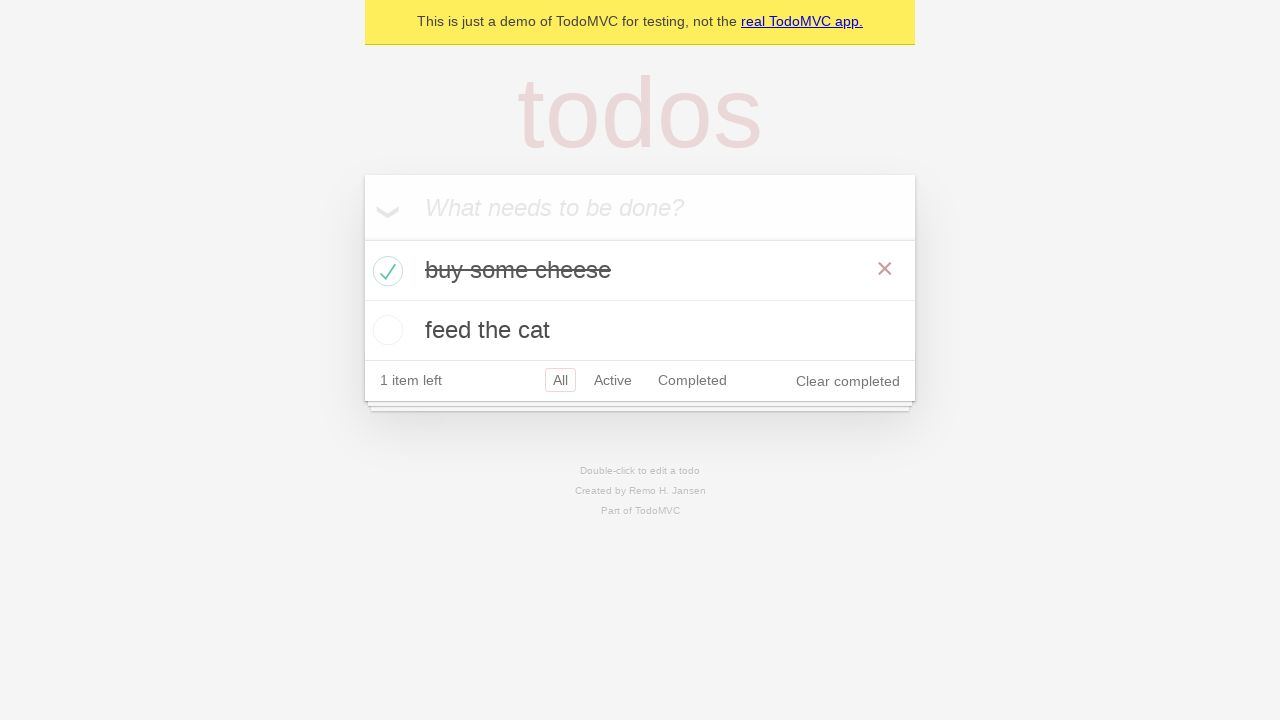

Reloaded the page
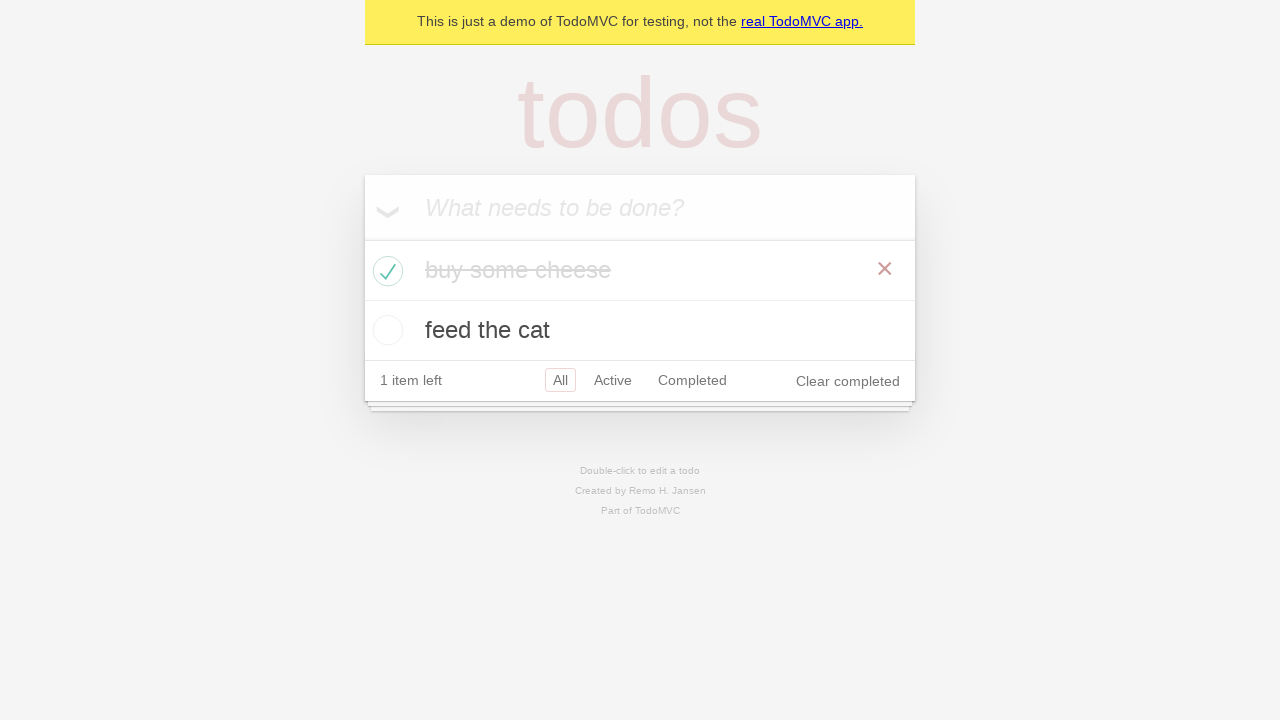

Waited for todo items to reload after page refresh
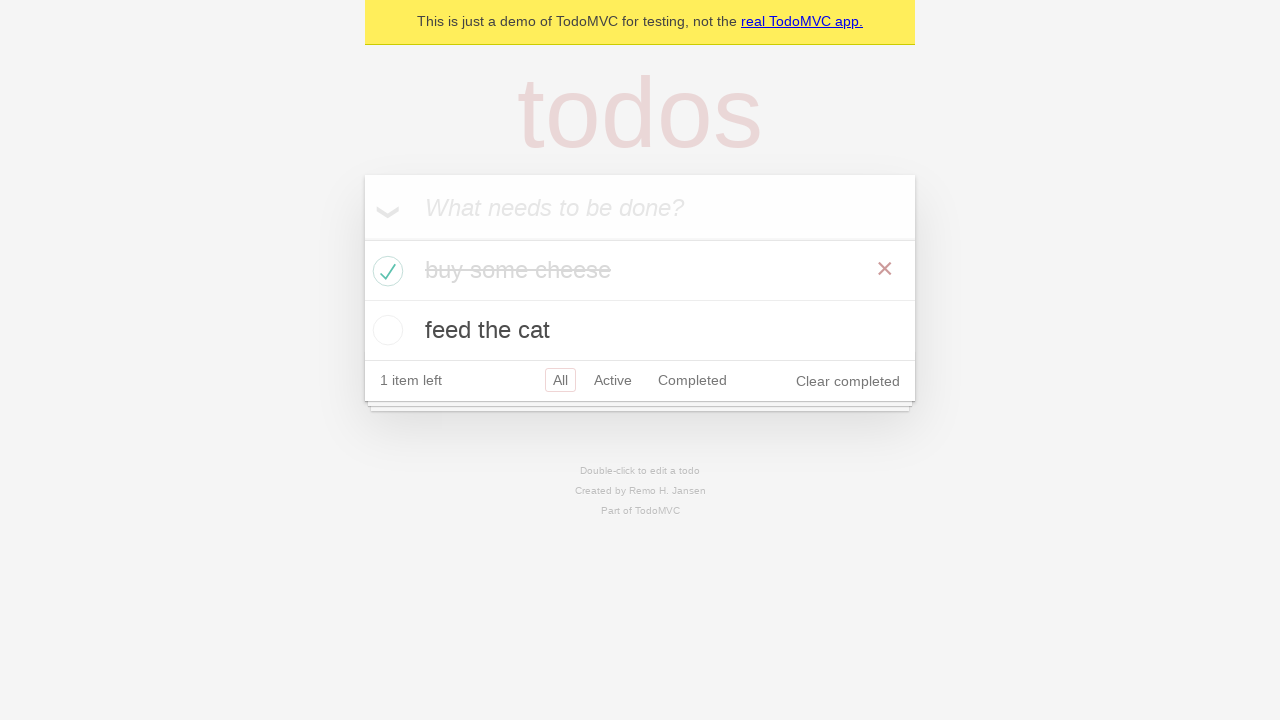

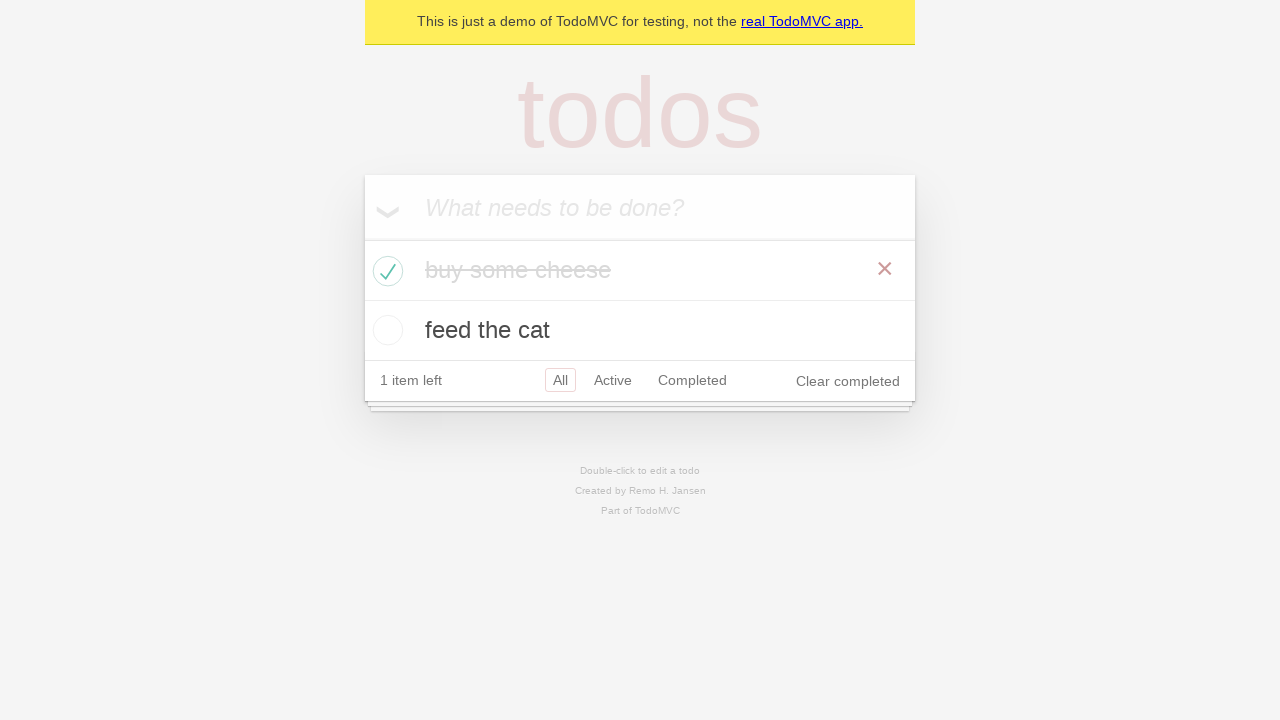